Selects checkboxes in table rows where gender is "female"

Starting URL: https://vins-udemy.s3.amazonaws.com/java/html/java8-stream-table.html

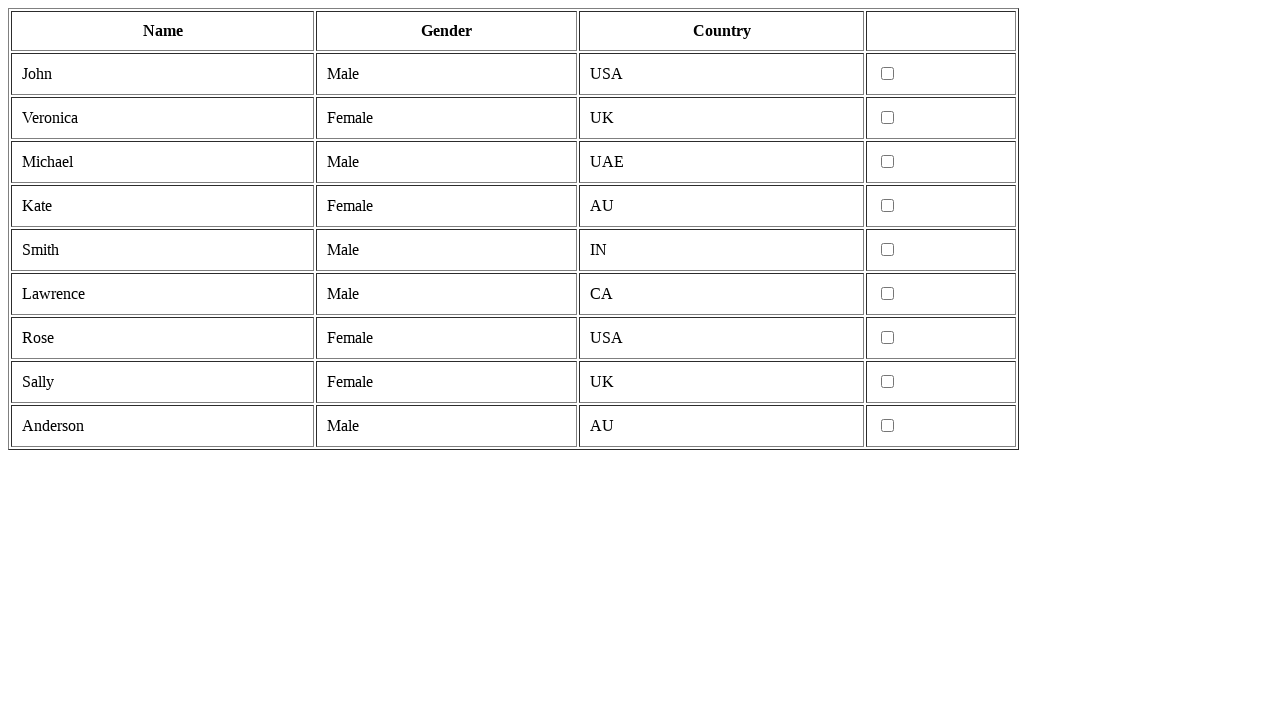

Navigated to table page
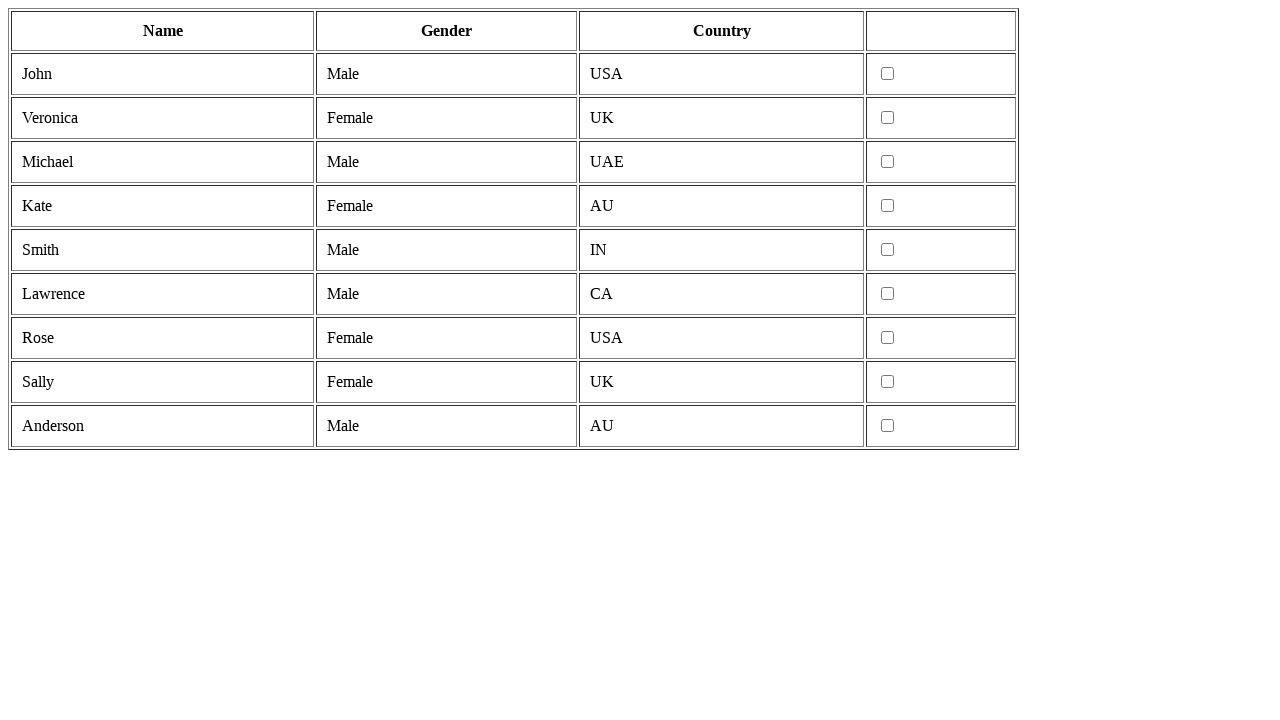

Retrieved all table rows
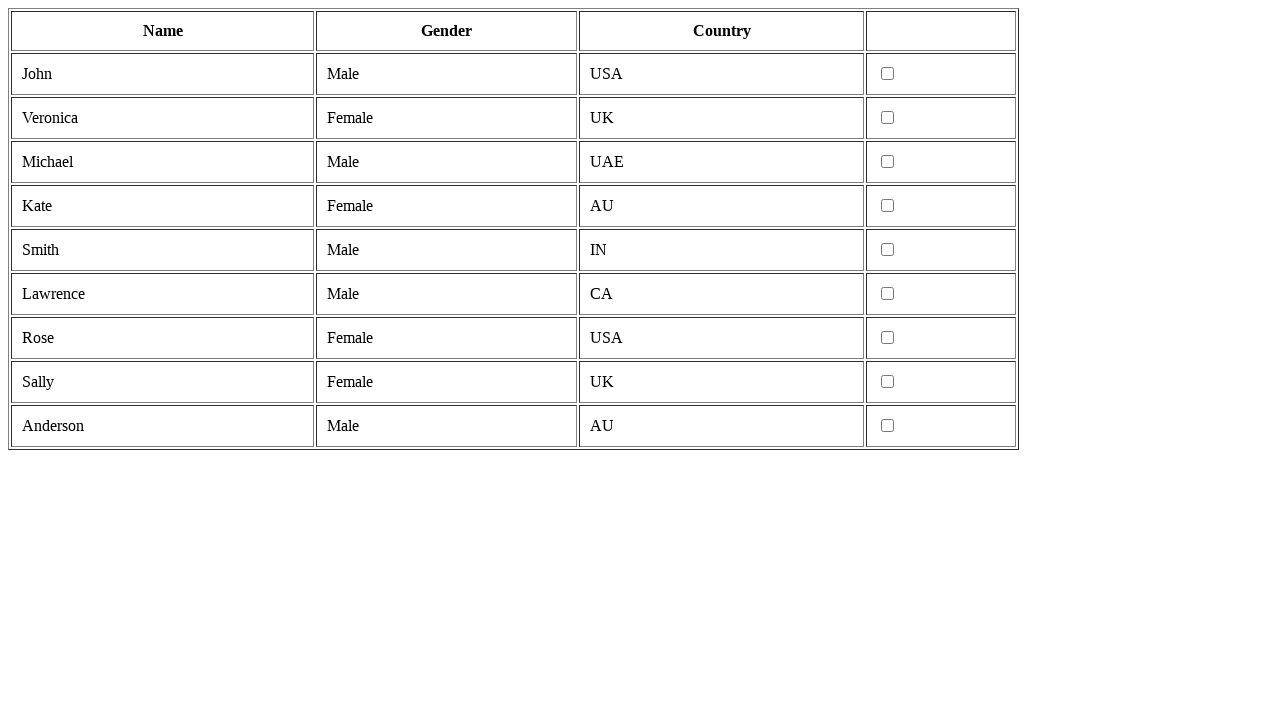

Retrieved cells from table row
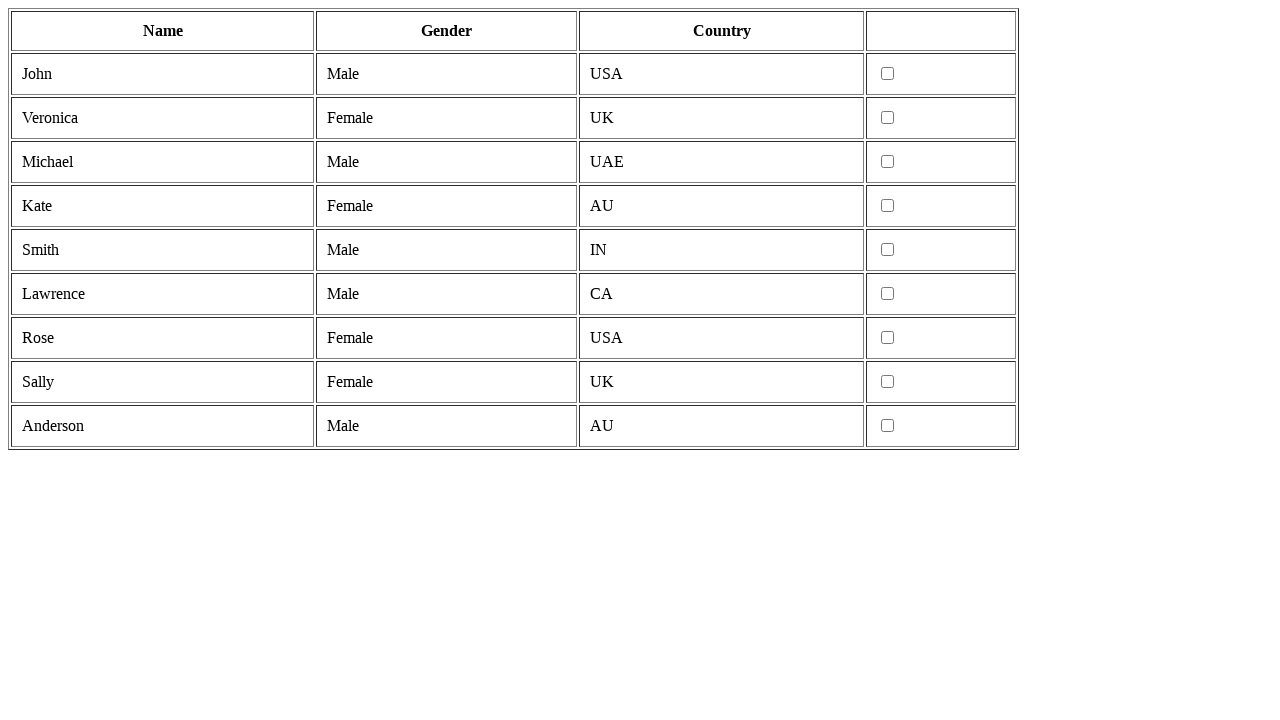

Checked gender value: male
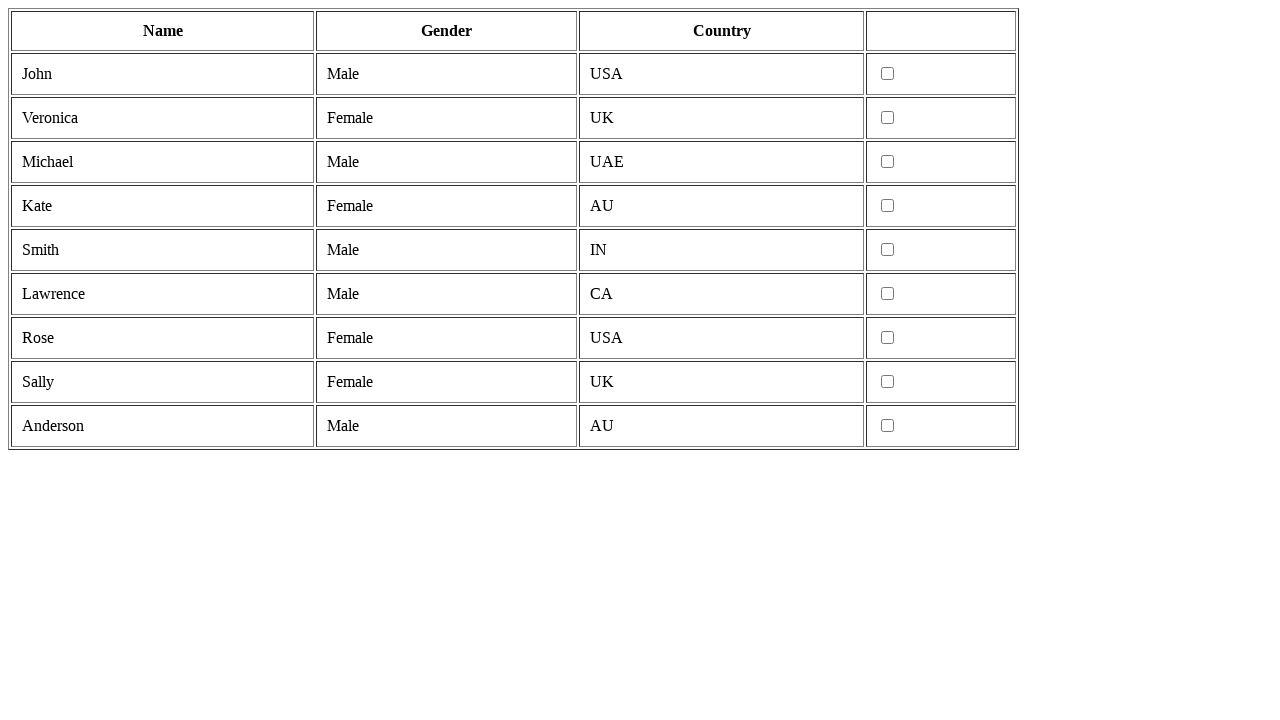

Retrieved cells from table row
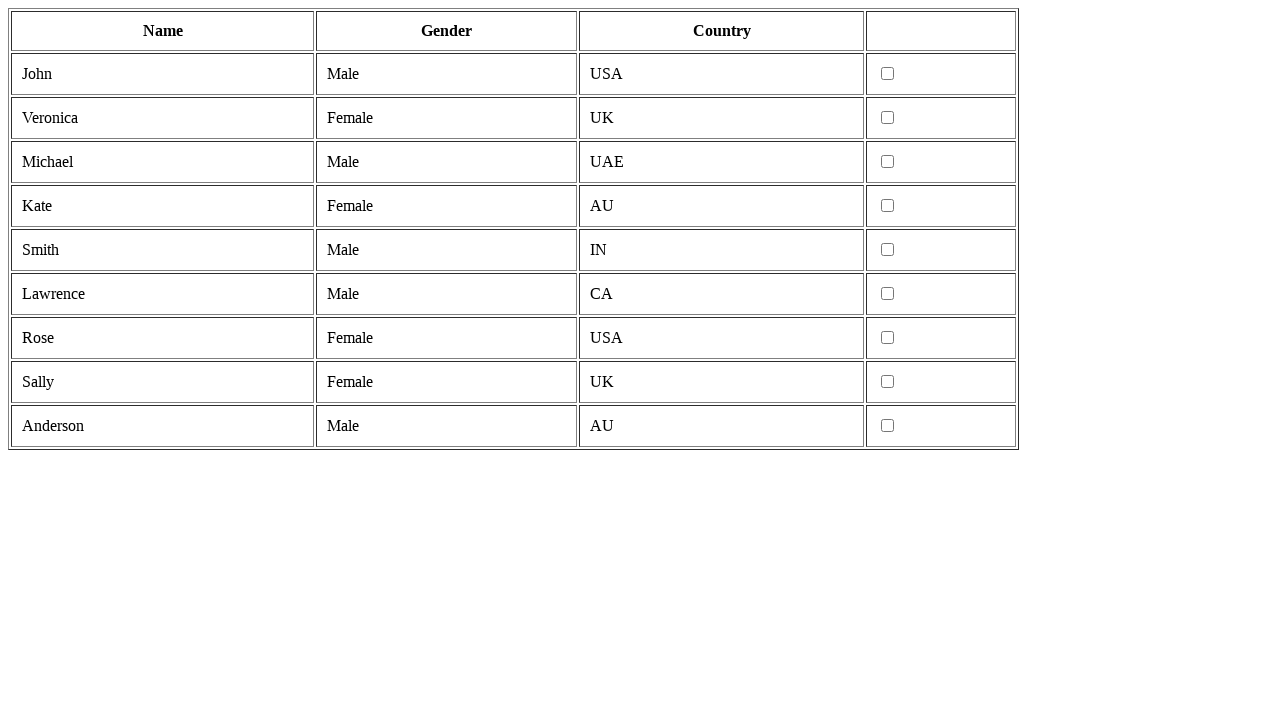

Checked gender value: female
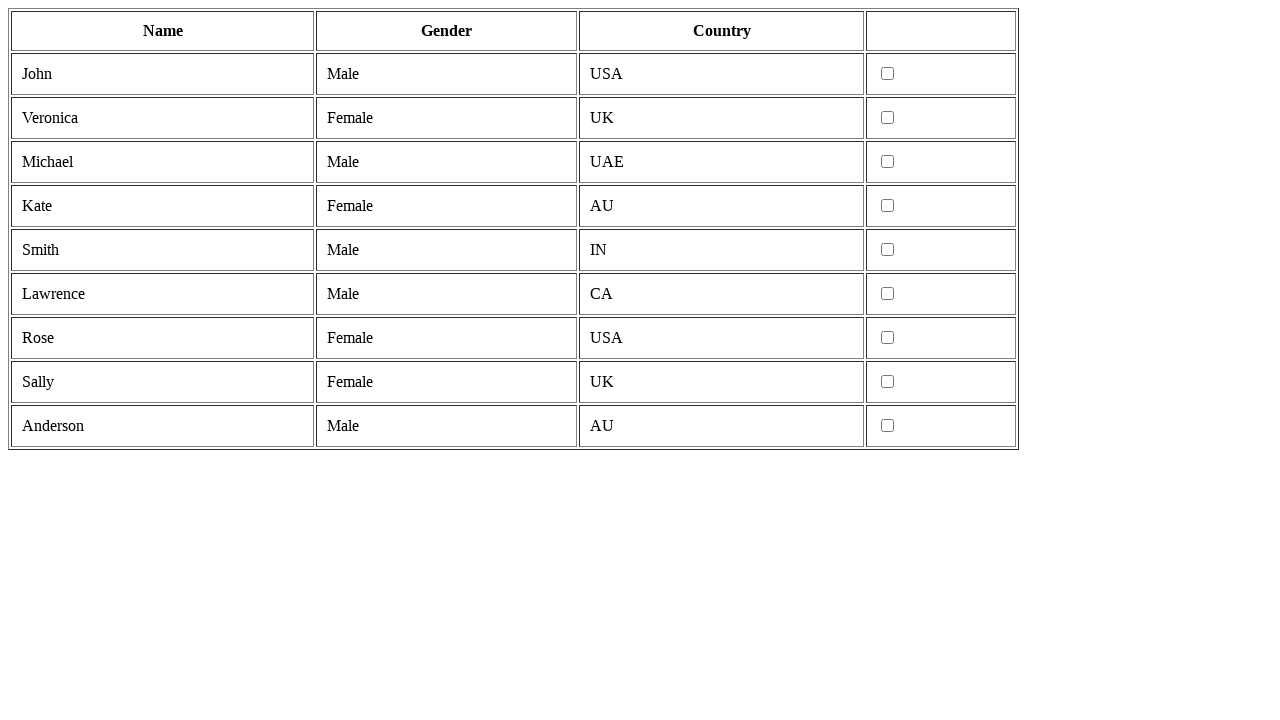

Clicked checkbox for female row at (888, 118) on tr >> nth=2 >> td >> nth=3 >> input
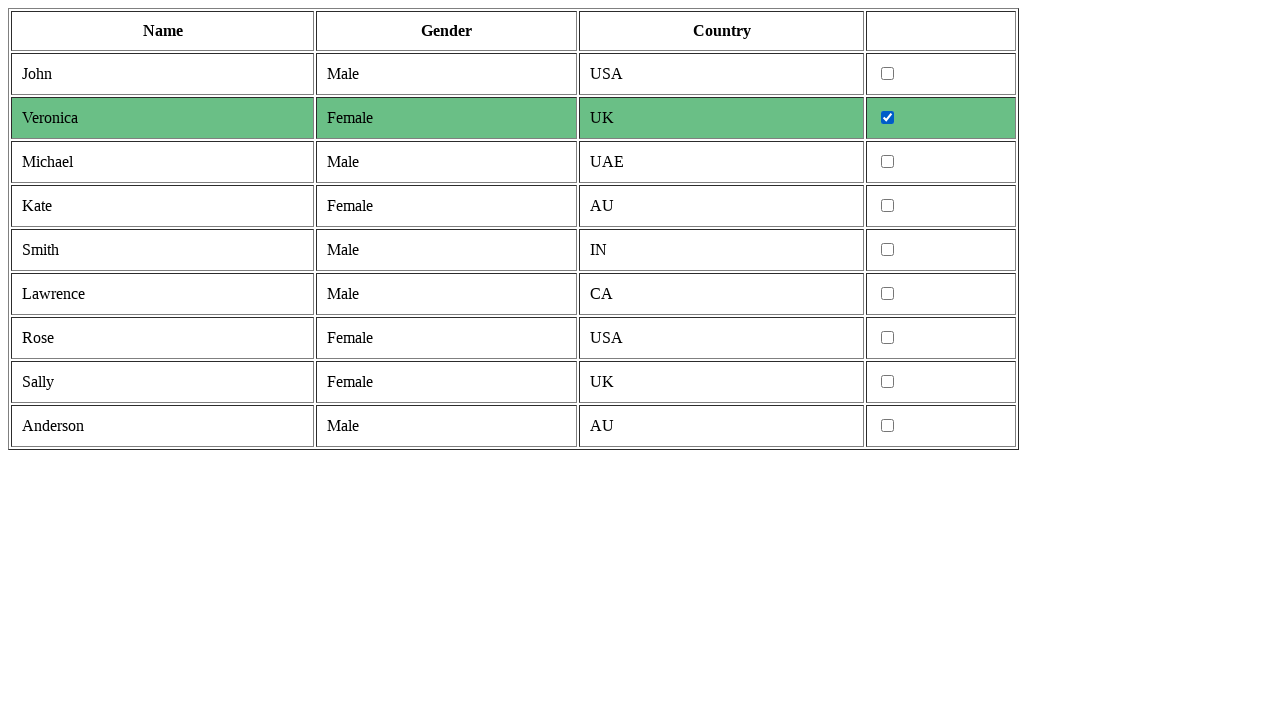

Retrieved cells from table row
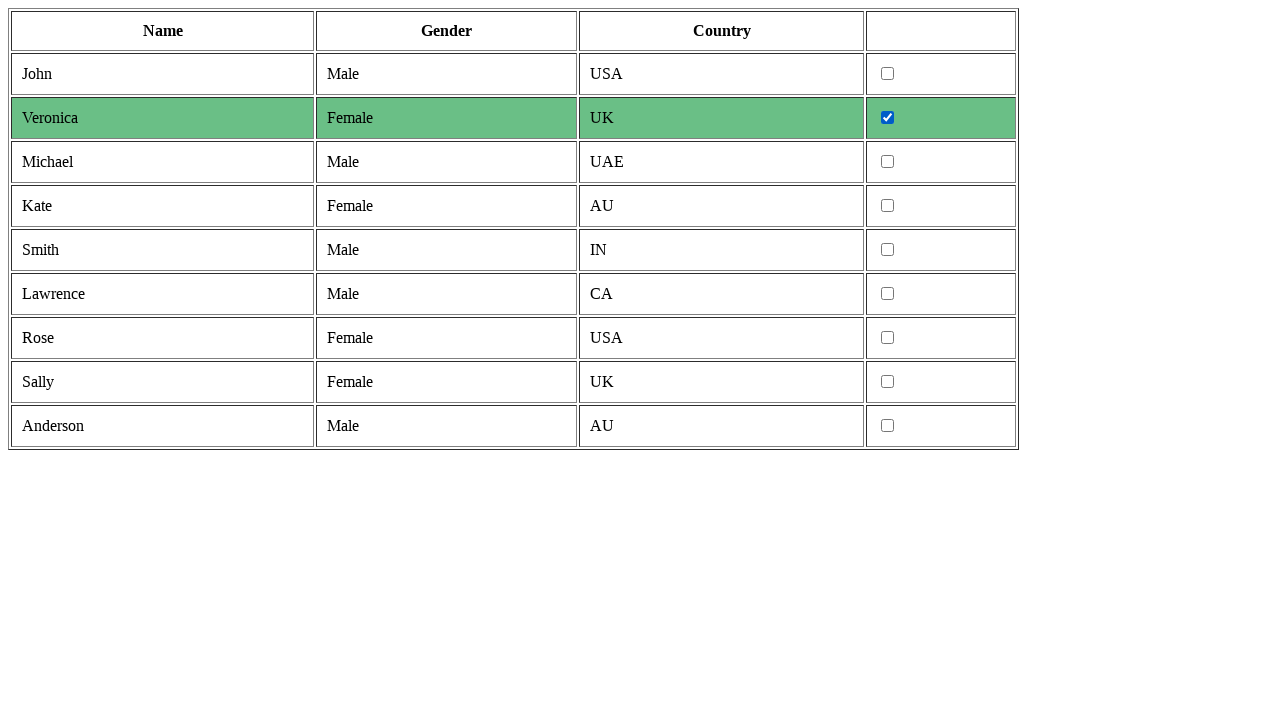

Checked gender value: male
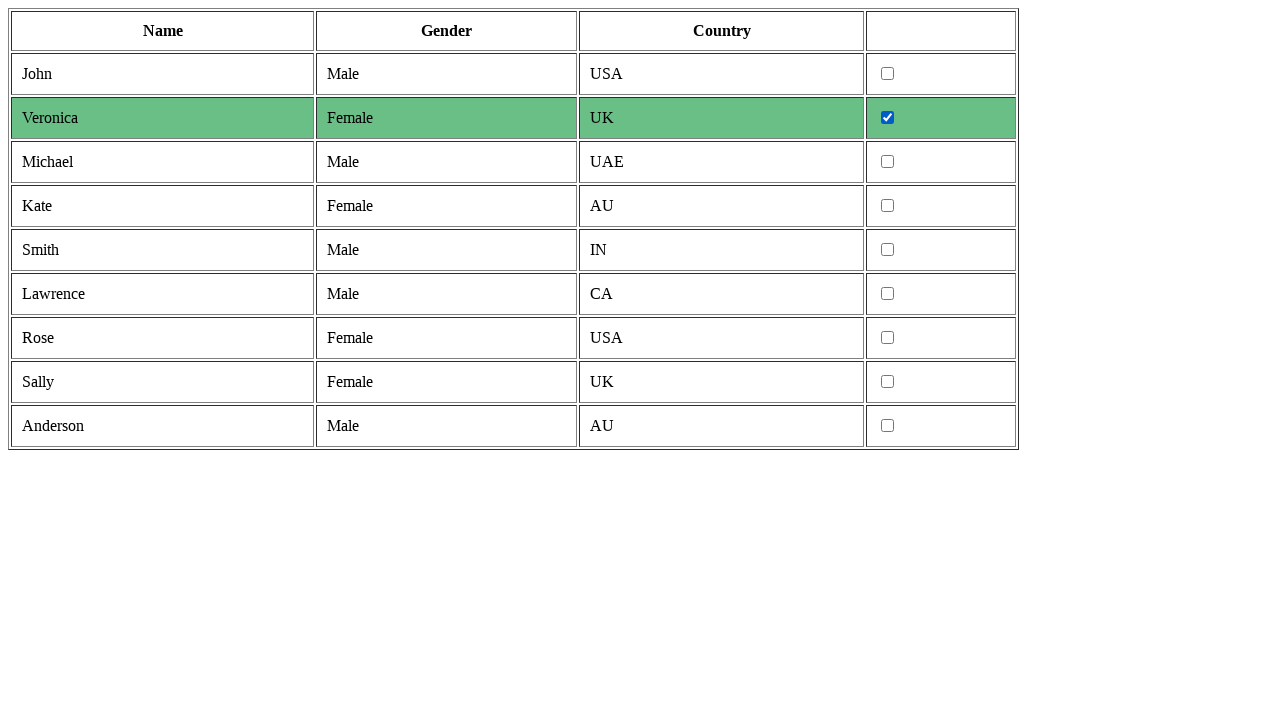

Retrieved cells from table row
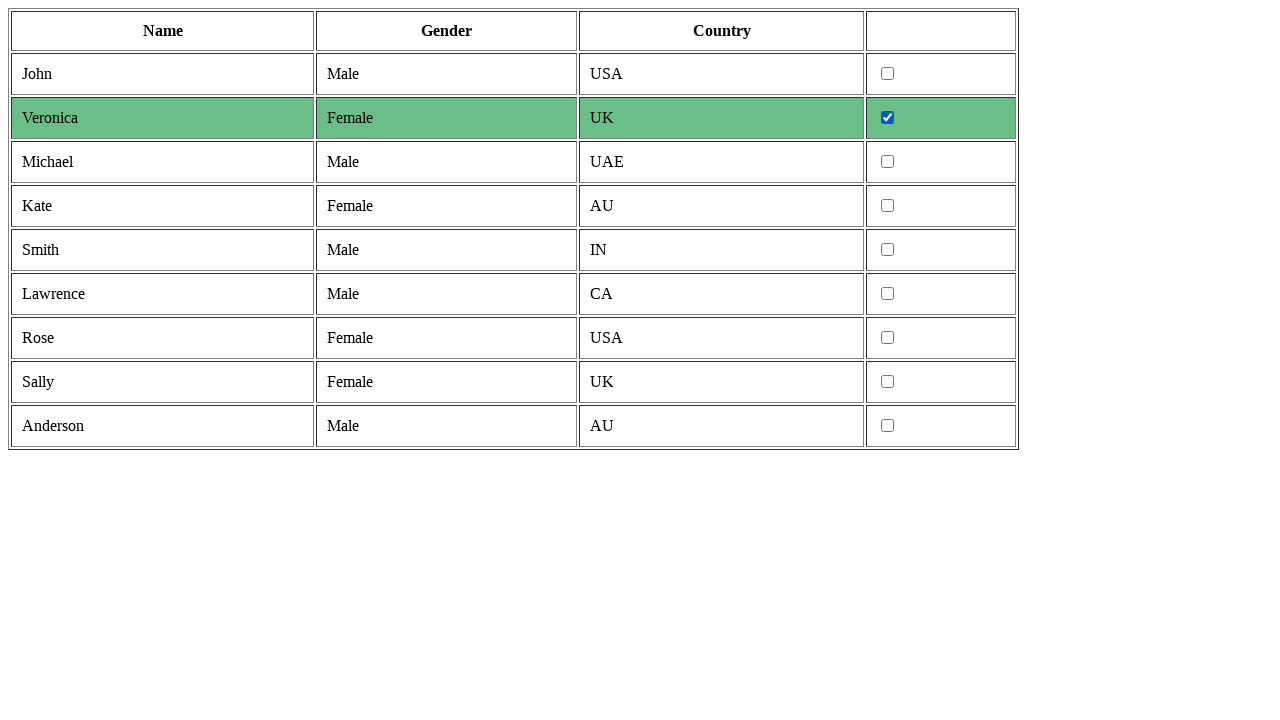

Checked gender value: female
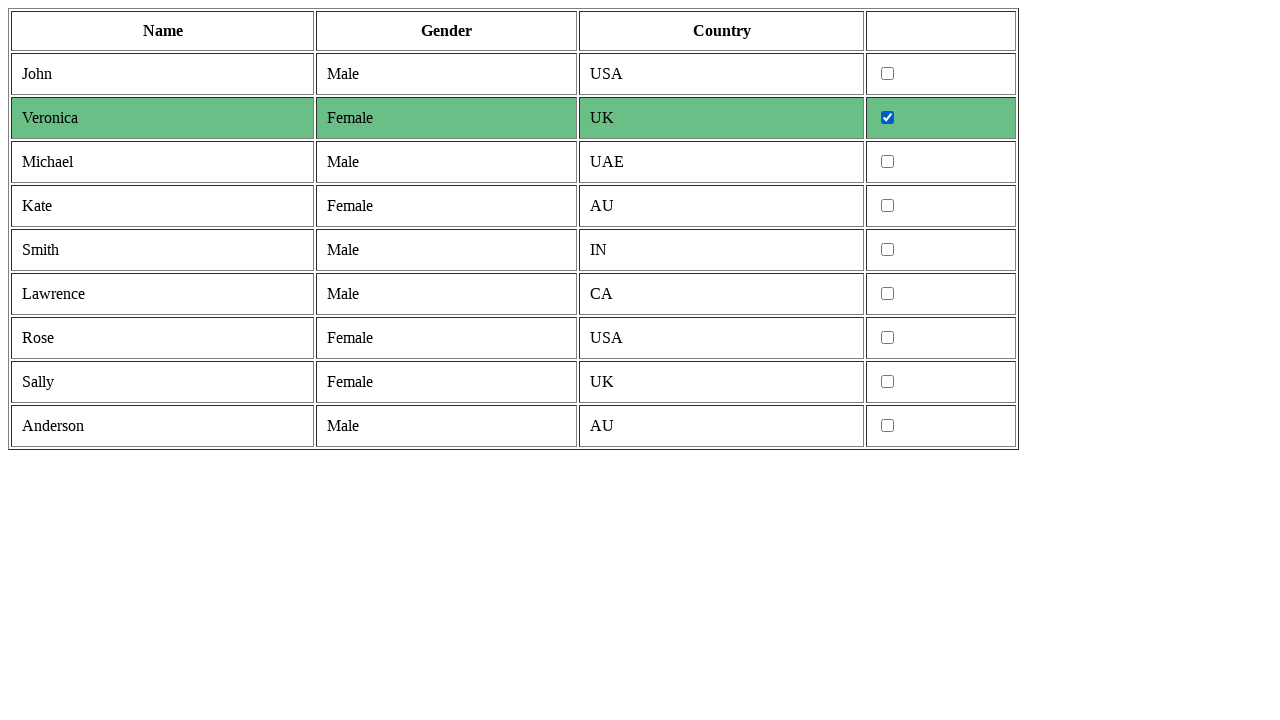

Clicked checkbox for female row at (888, 206) on tr >> nth=4 >> td >> nth=3 >> input
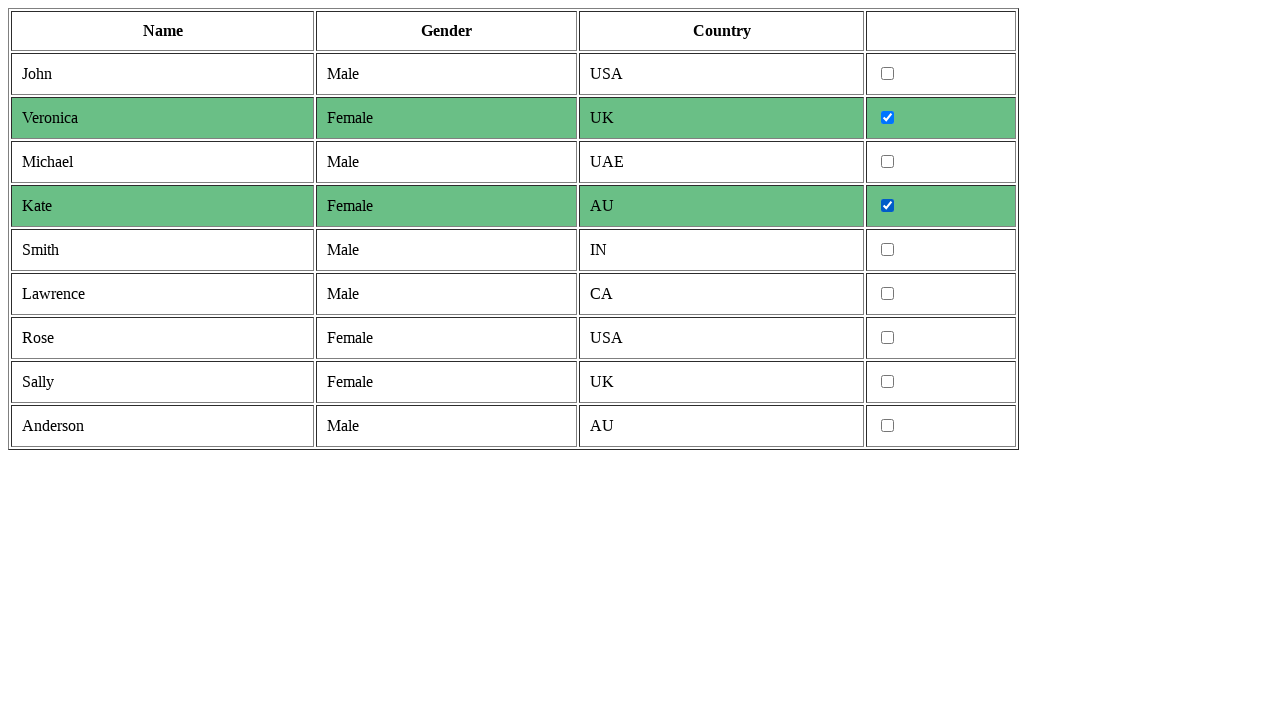

Retrieved cells from table row
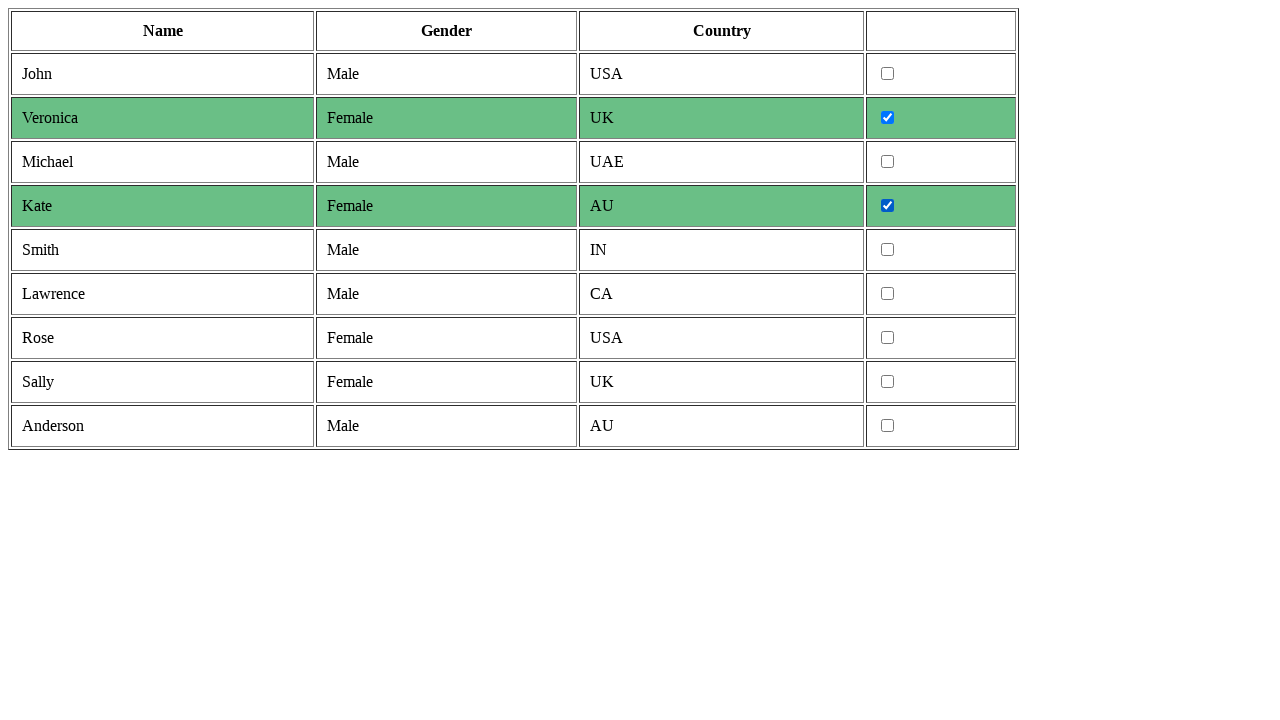

Checked gender value: male
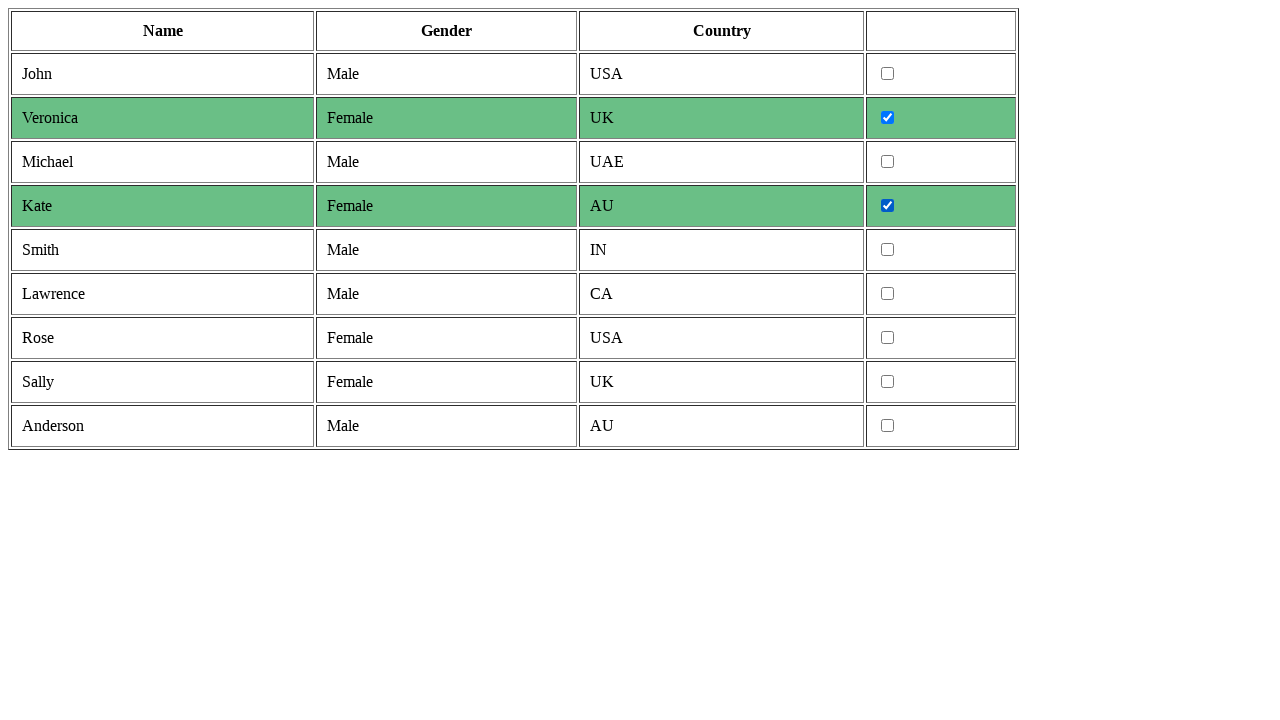

Retrieved cells from table row
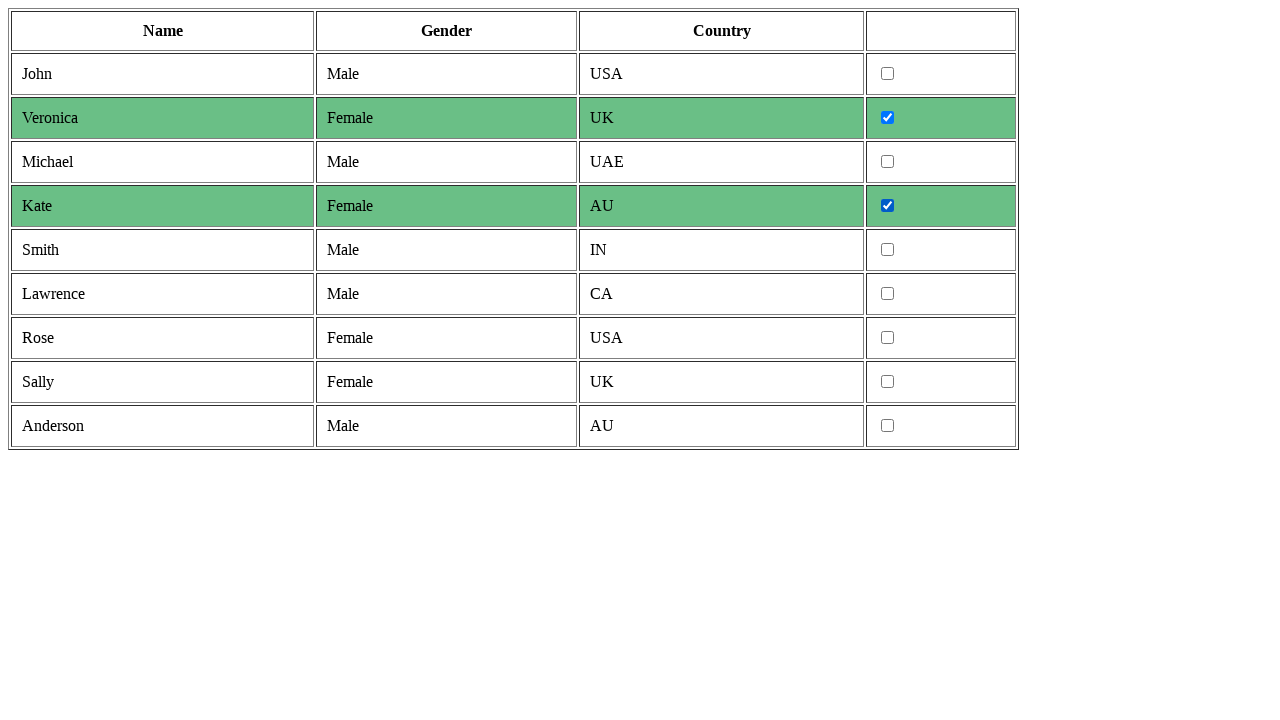

Checked gender value: male
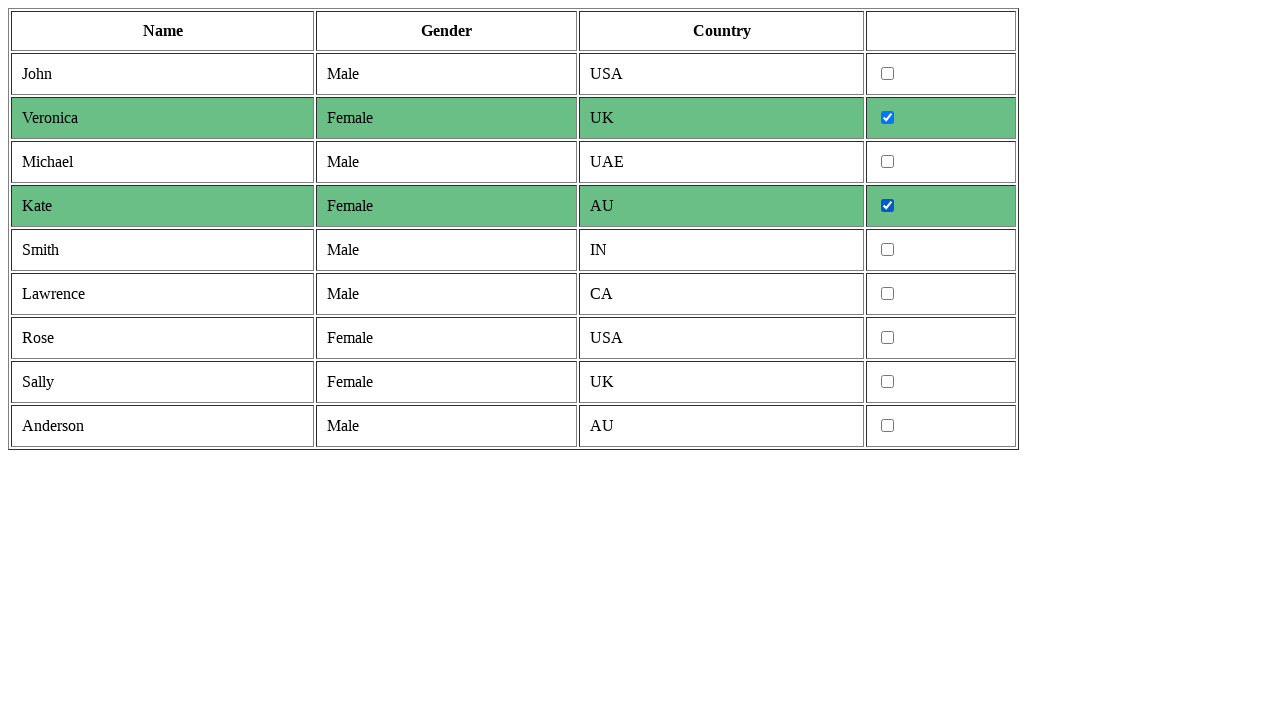

Retrieved cells from table row
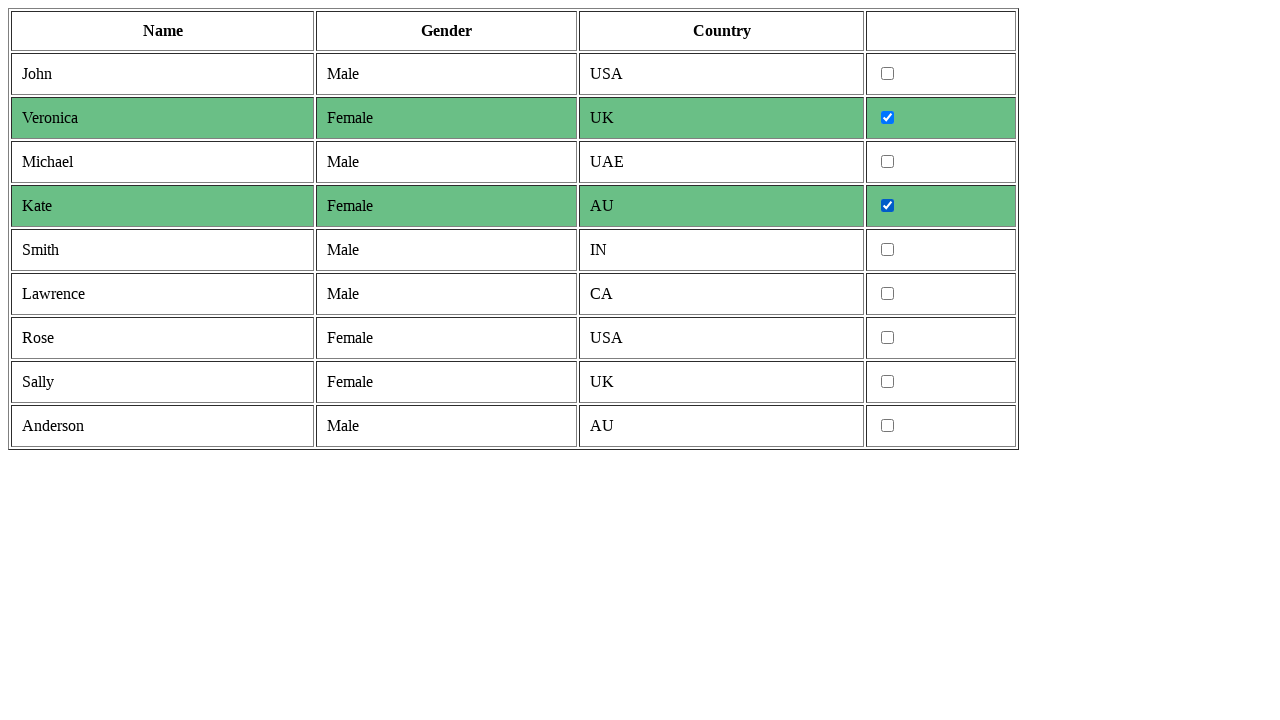

Checked gender value: female
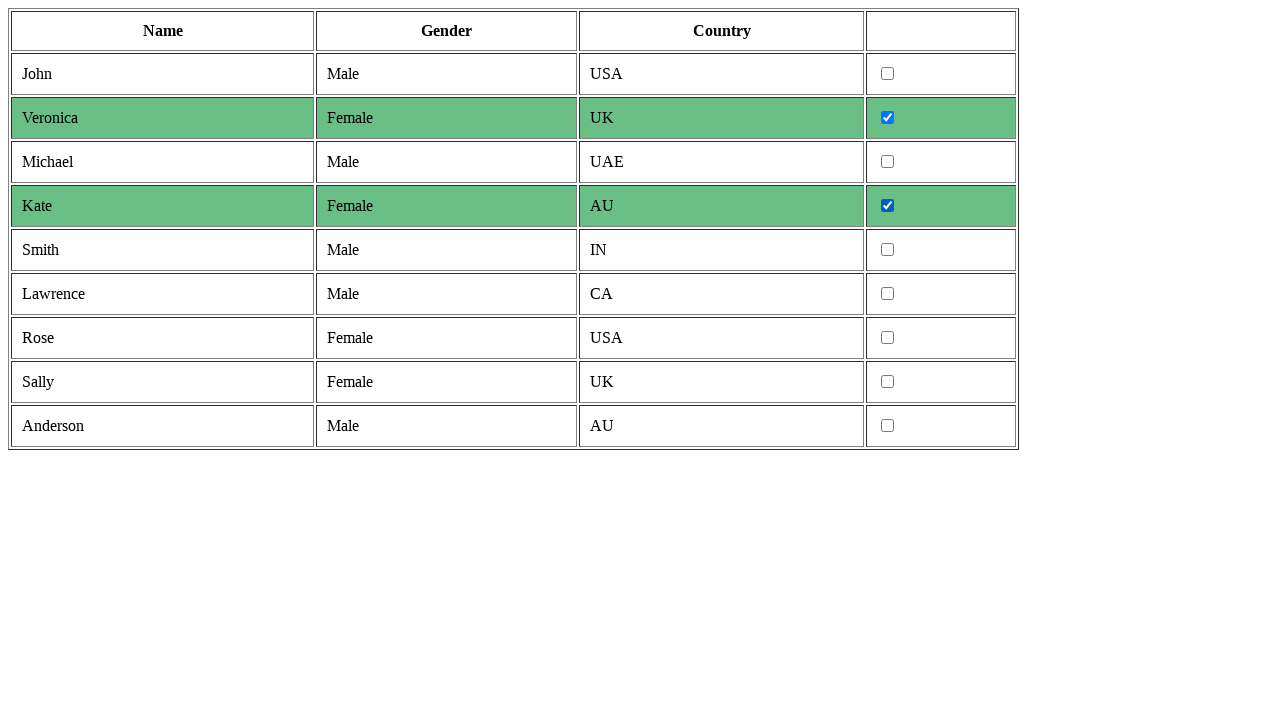

Clicked checkbox for female row at (888, 338) on tr >> nth=7 >> td >> nth=3 >> input
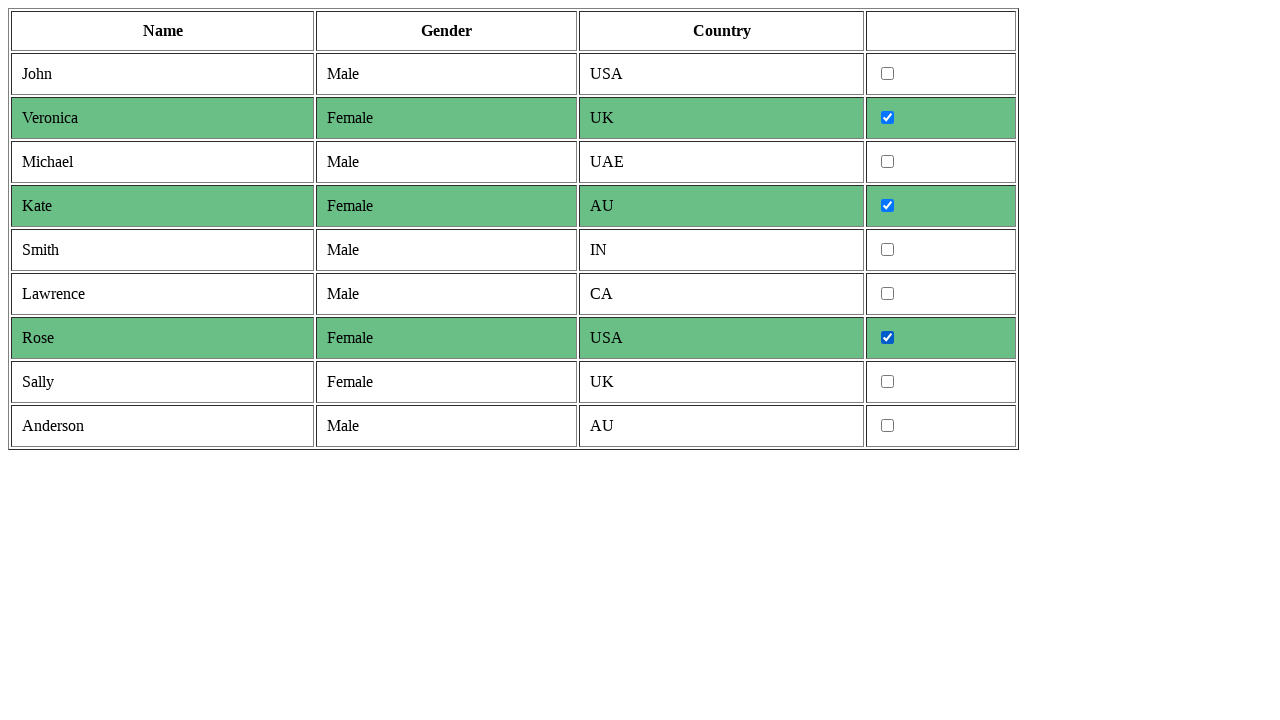

Retrieved cells from table row
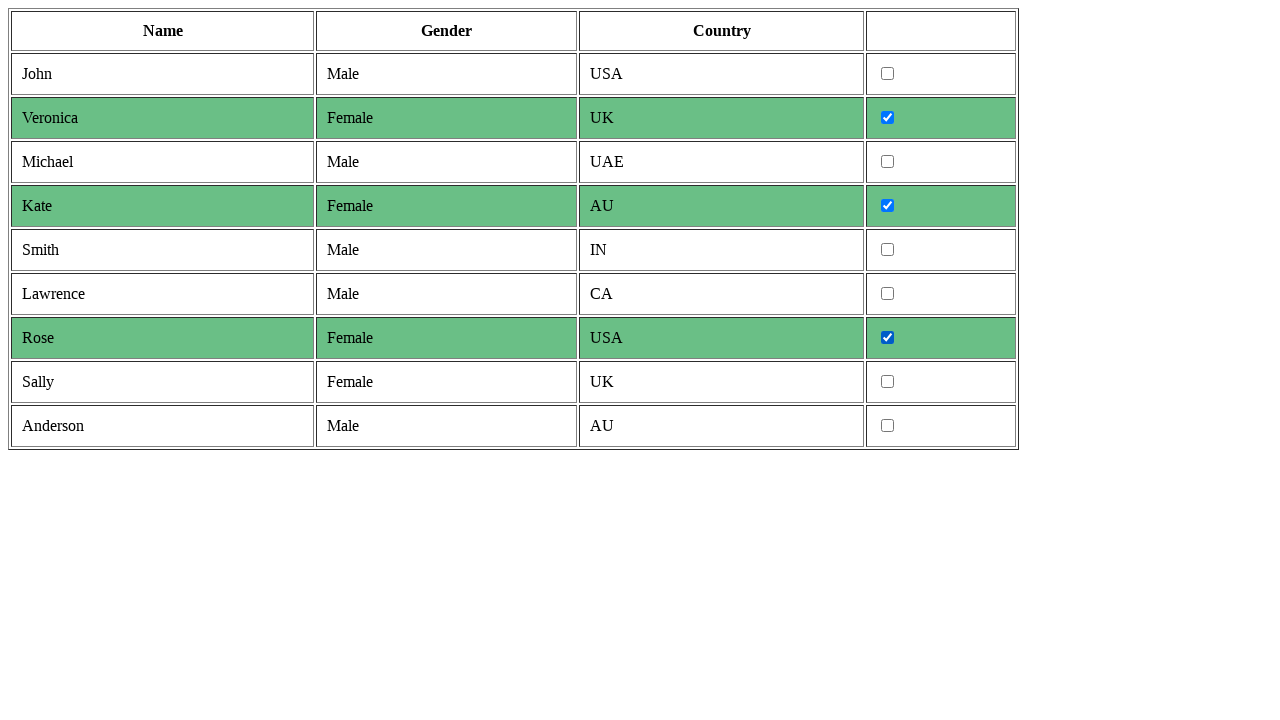

Checked gender value: female
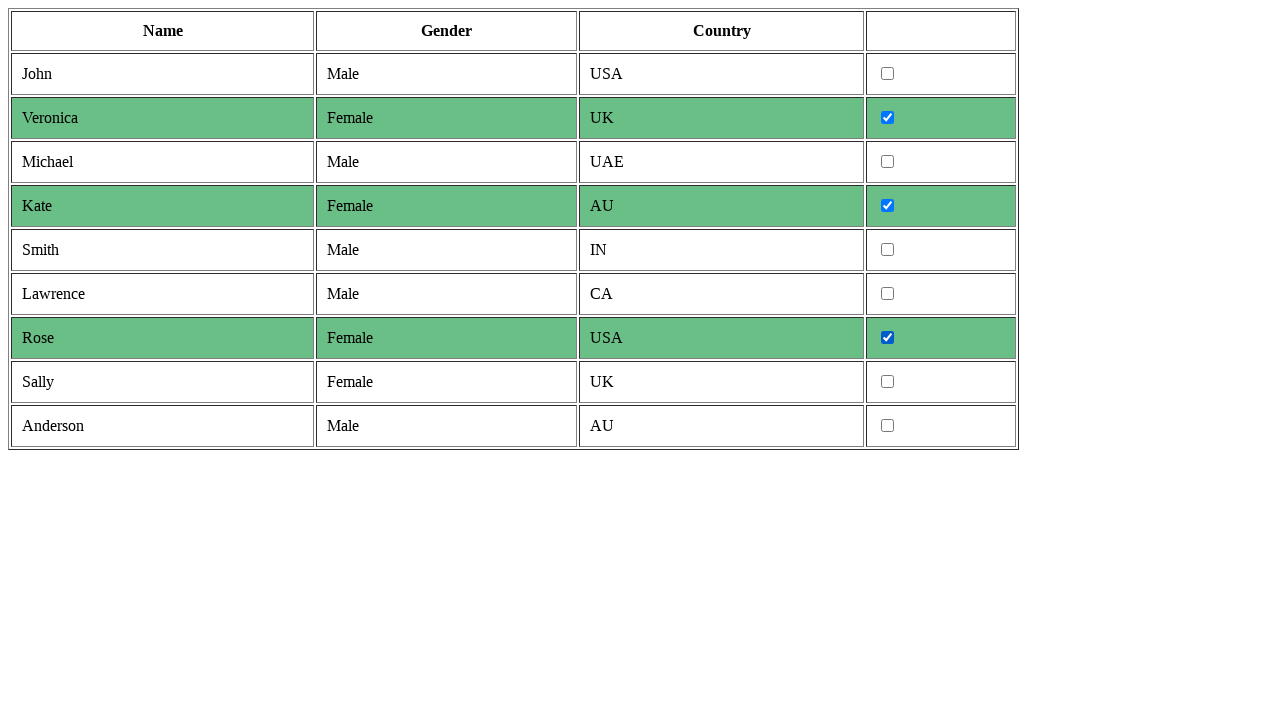

Clicked checkbox for female row at (888, 382) on tr >> nth=8 >> td >> nth=3 >> input
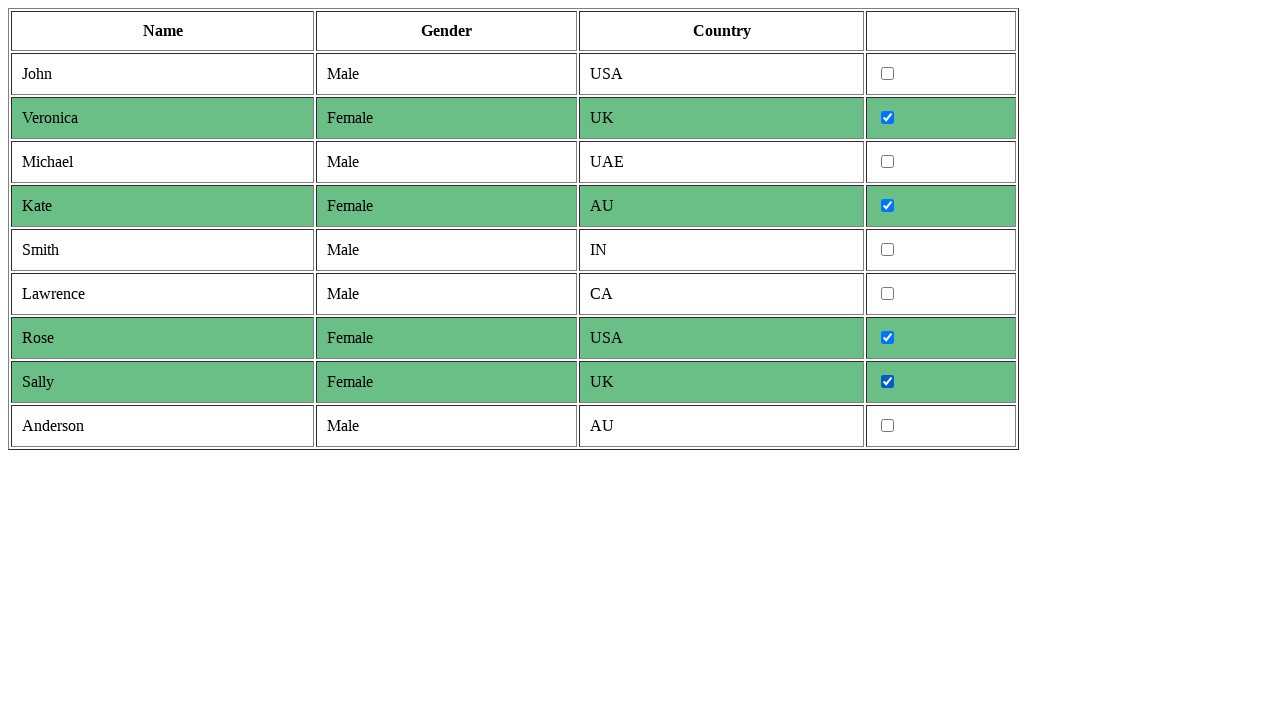

Retrieved cells from table row
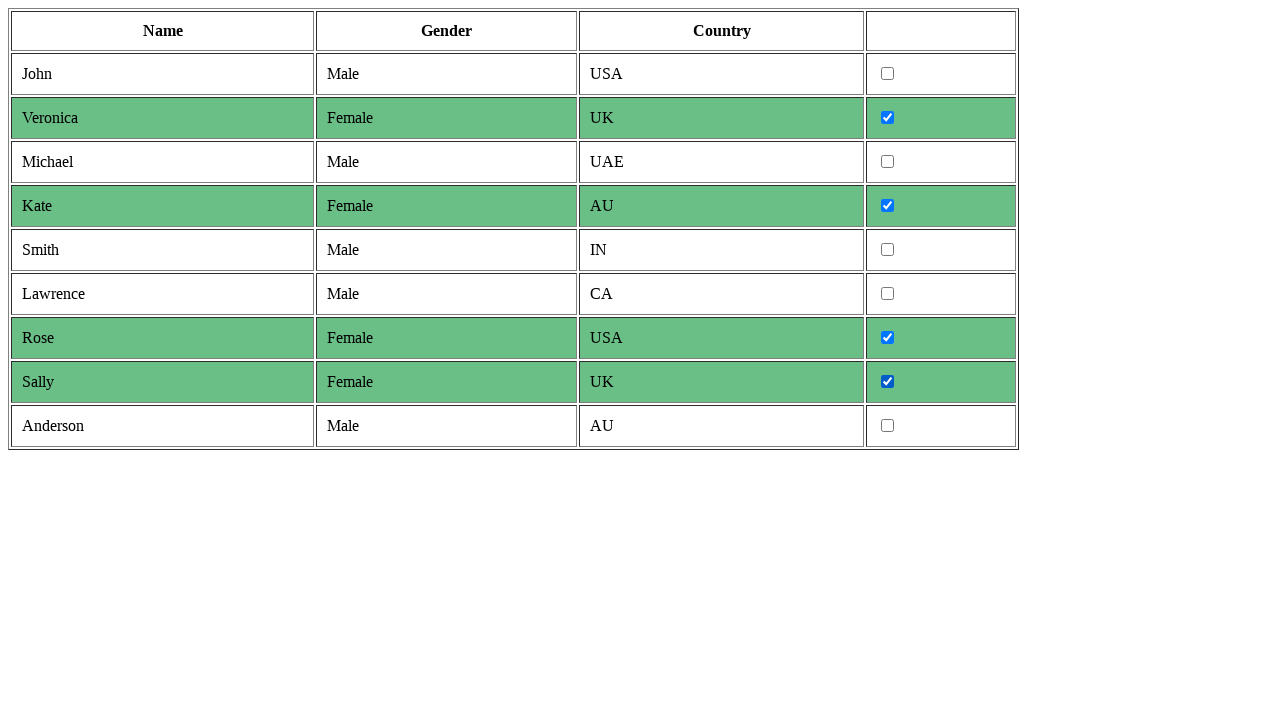

Checked gender value: male
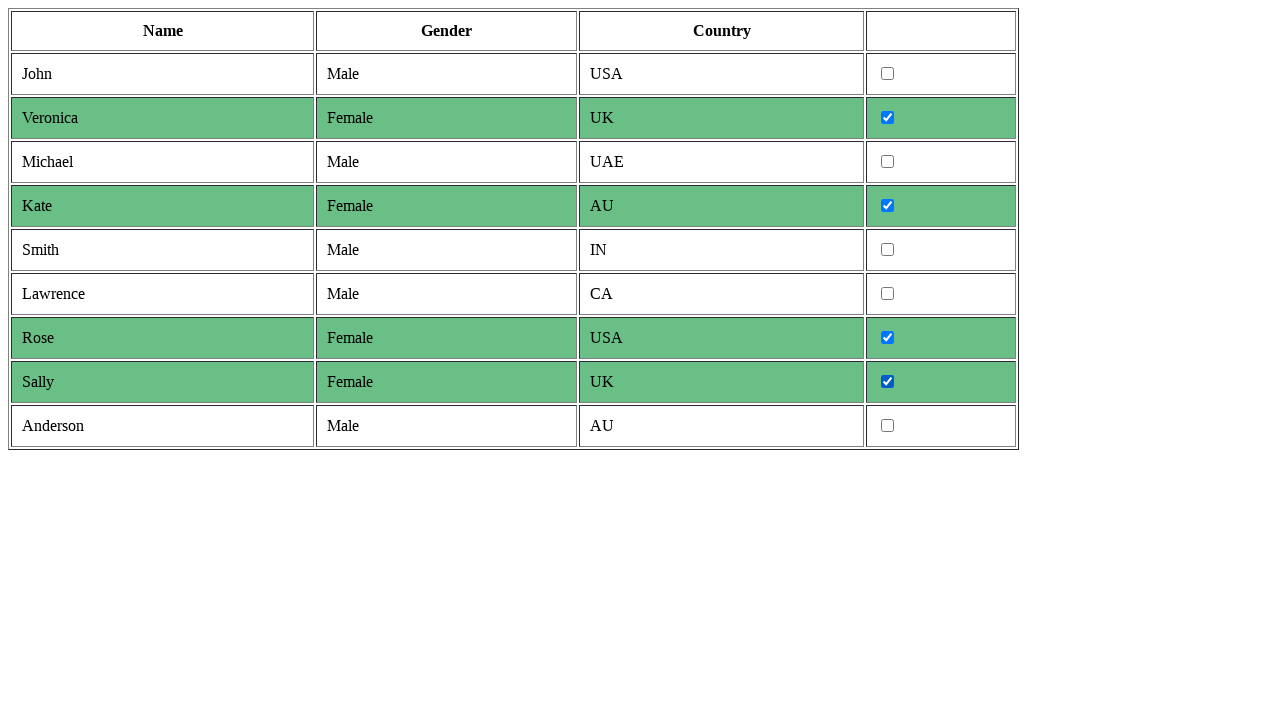

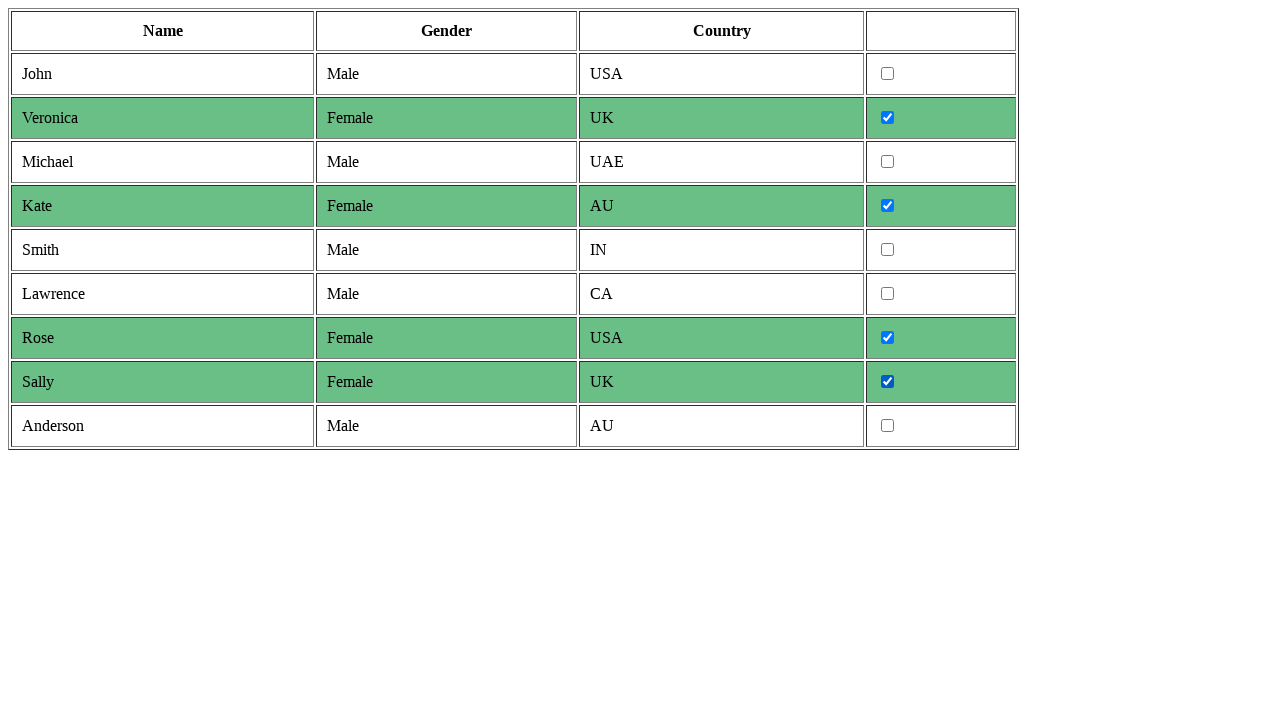